Tests iframe handling by navigating to the Frames section, switching between two iframes, and reading content from each frame

Starting URL: https://demoqa.com/

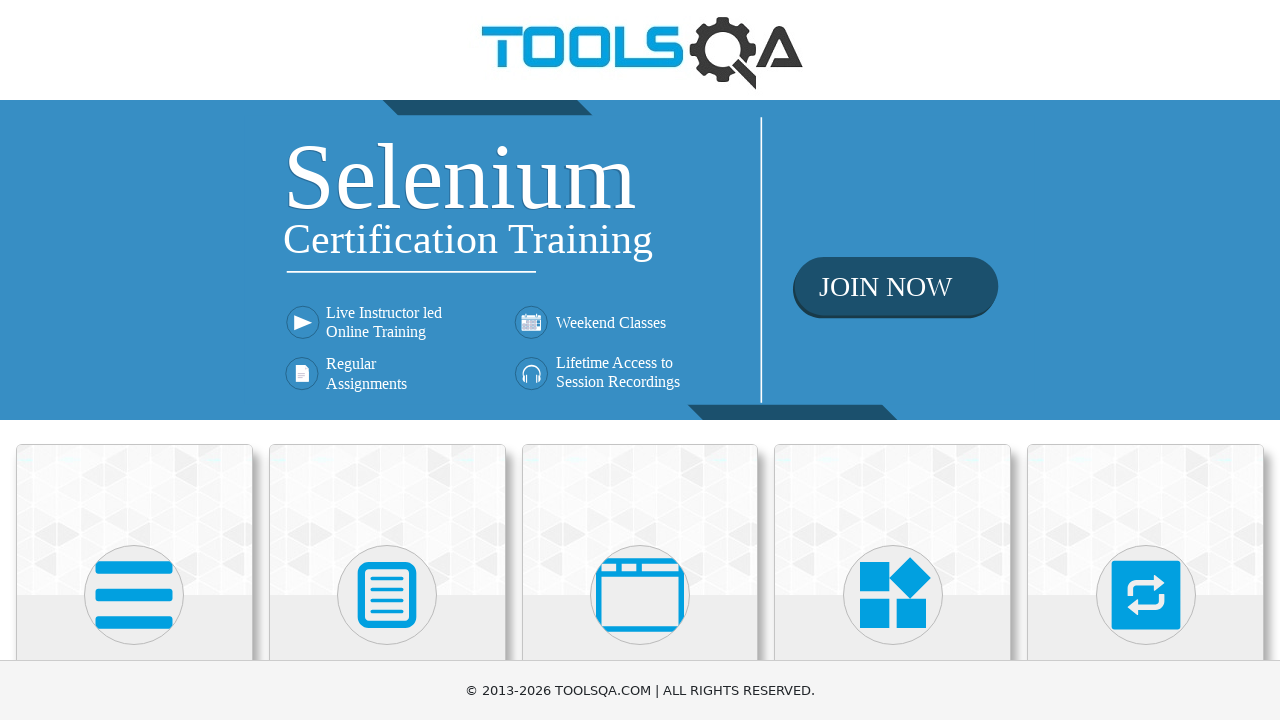

Clicked on 'Alerts, Frame & Windows' menu item at (640, 360) on xpath=//h5[text()='Alerts, Frame & Windows']
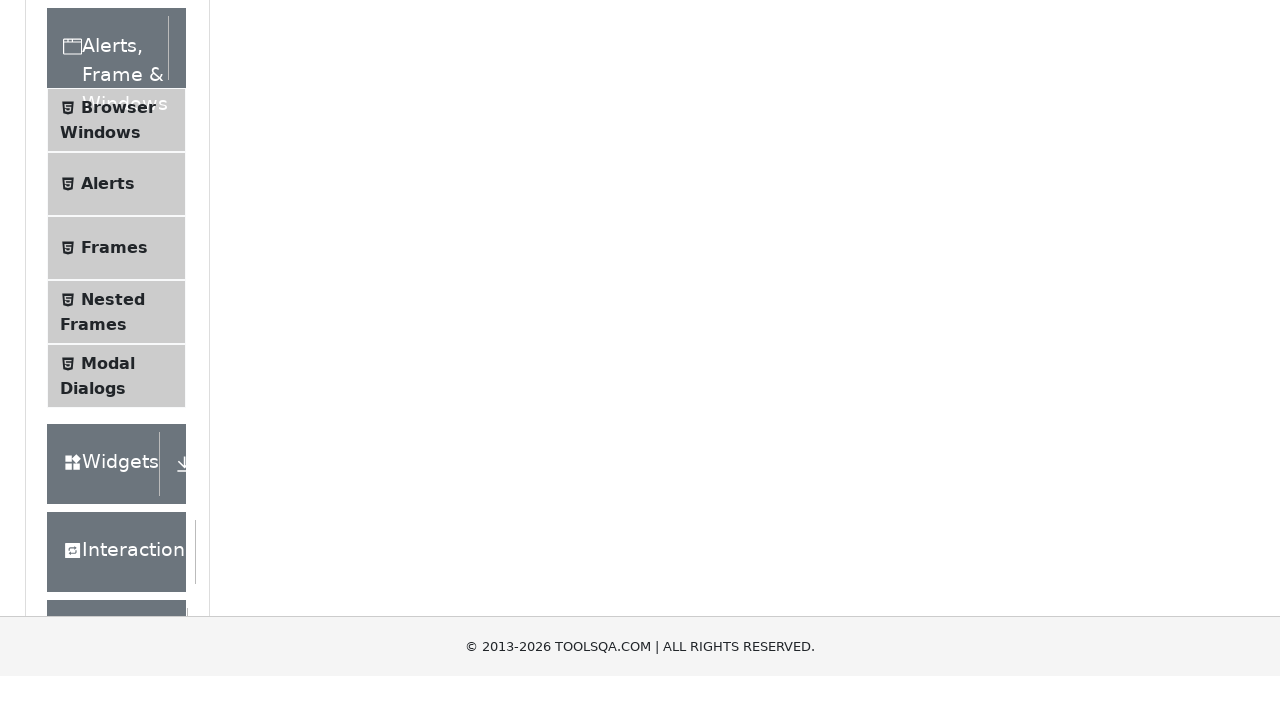

Clicked on 'Frames' submenu at (114, 565) on xpath=//span[text()='Frames']
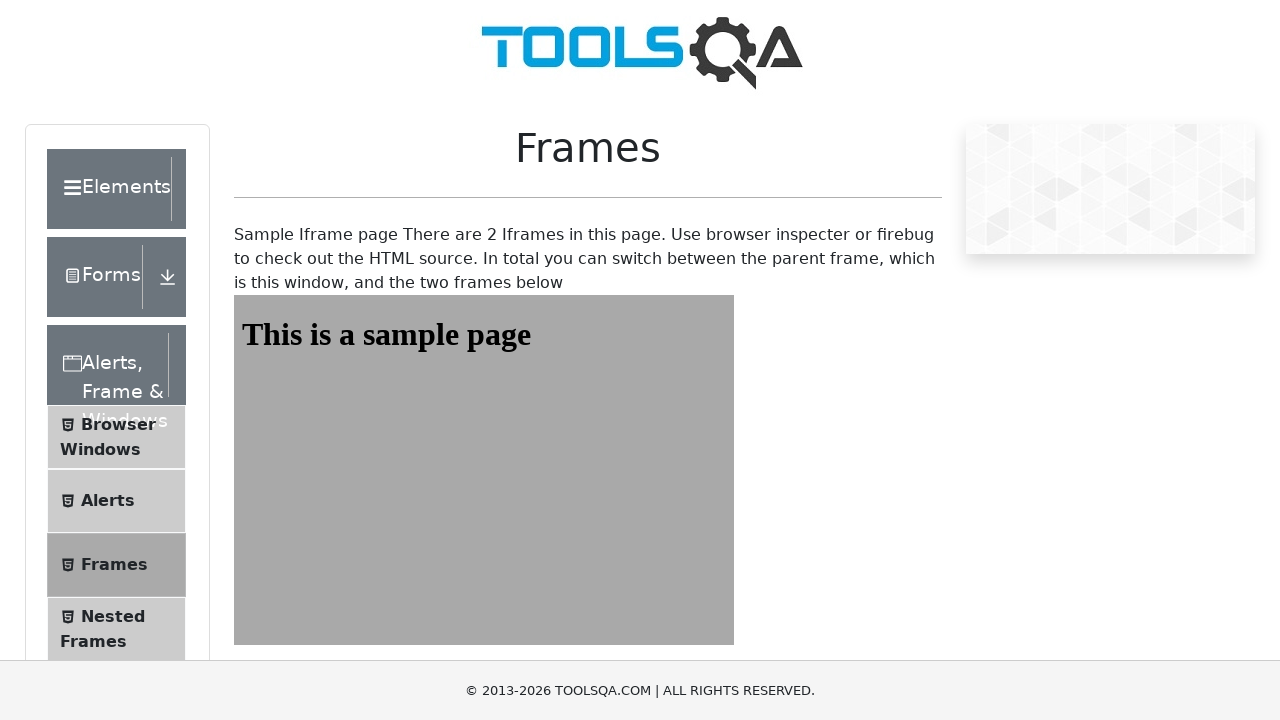

Located frame1 element
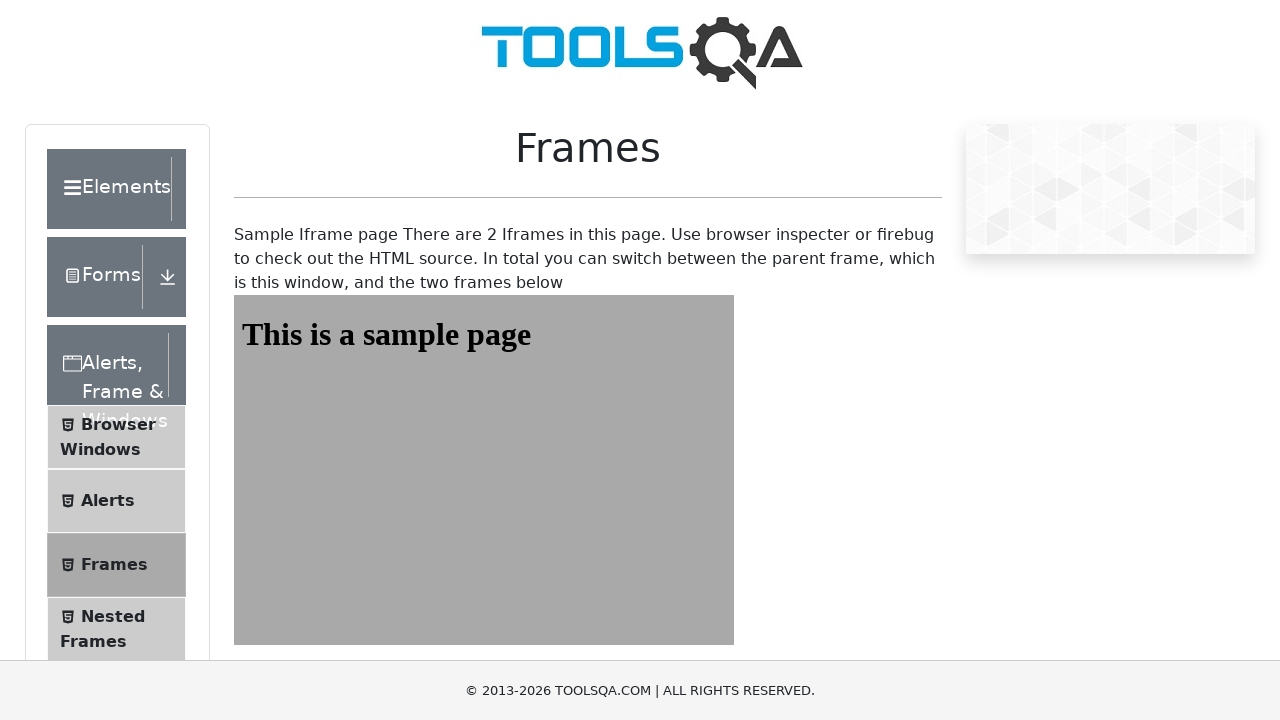

Waited for sampleHeading element in frame1 to load
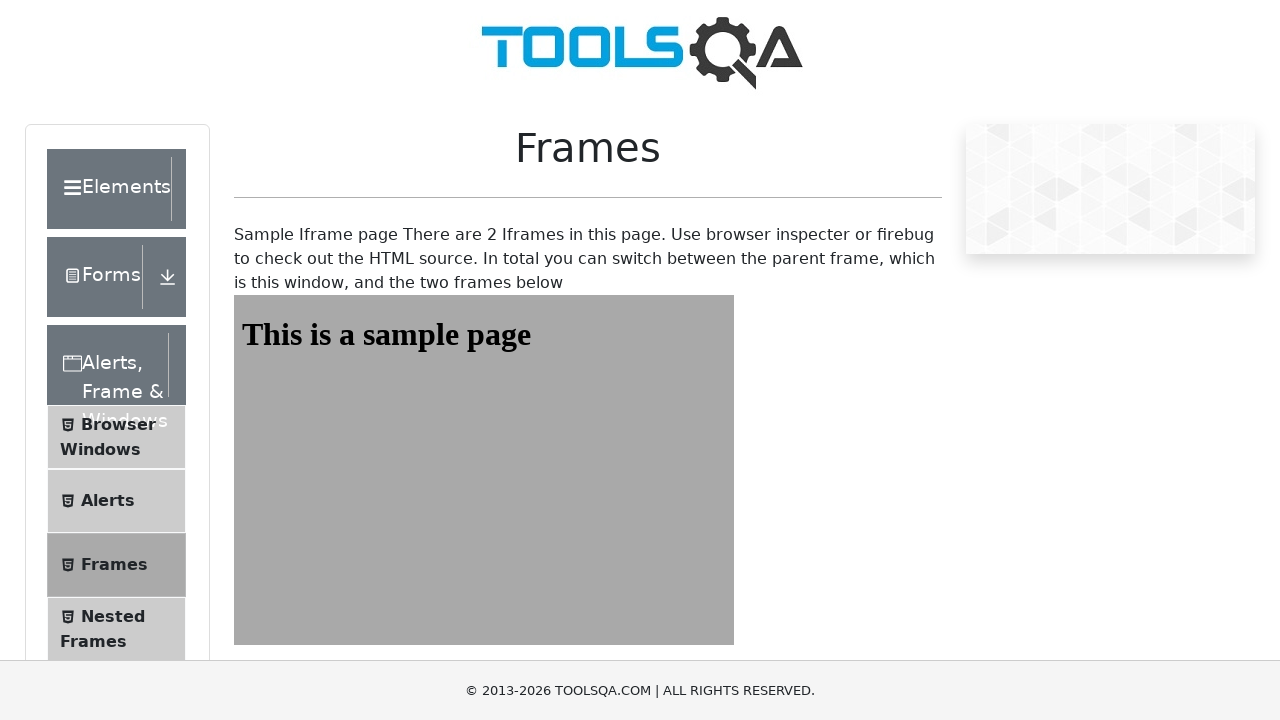

Located frame2 element
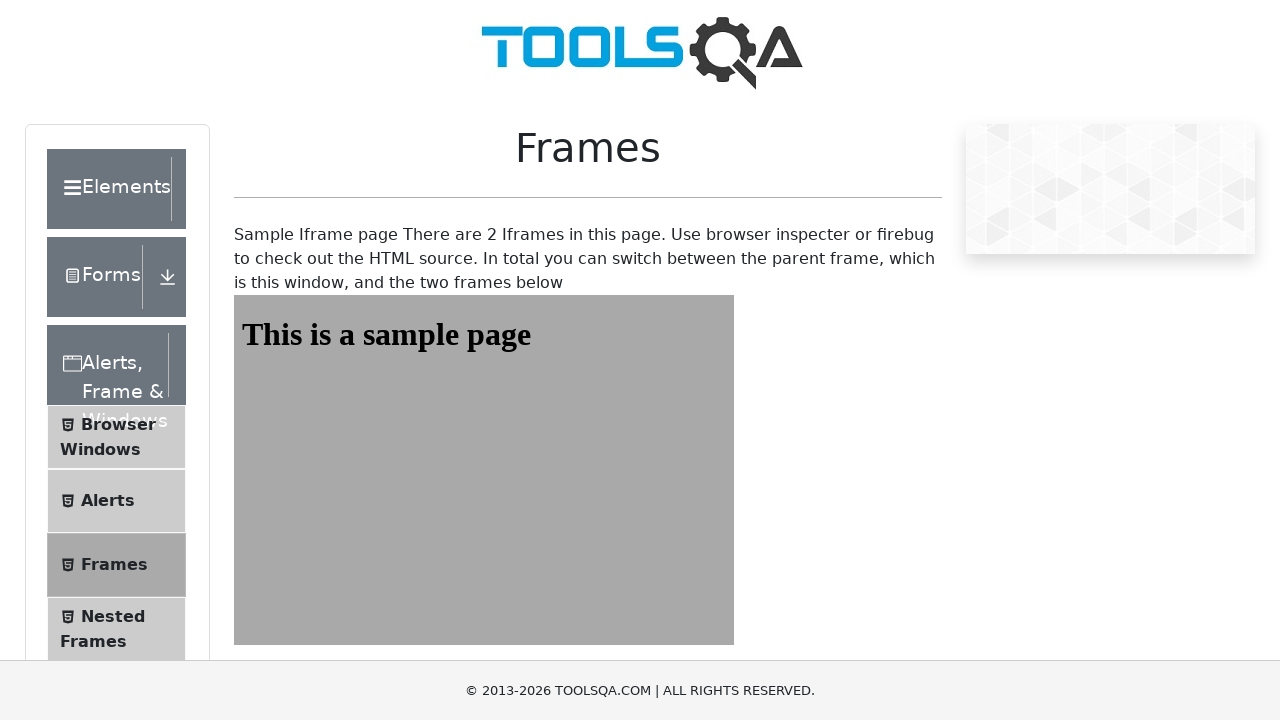

Waited for sampleHeading element in frame2 to load
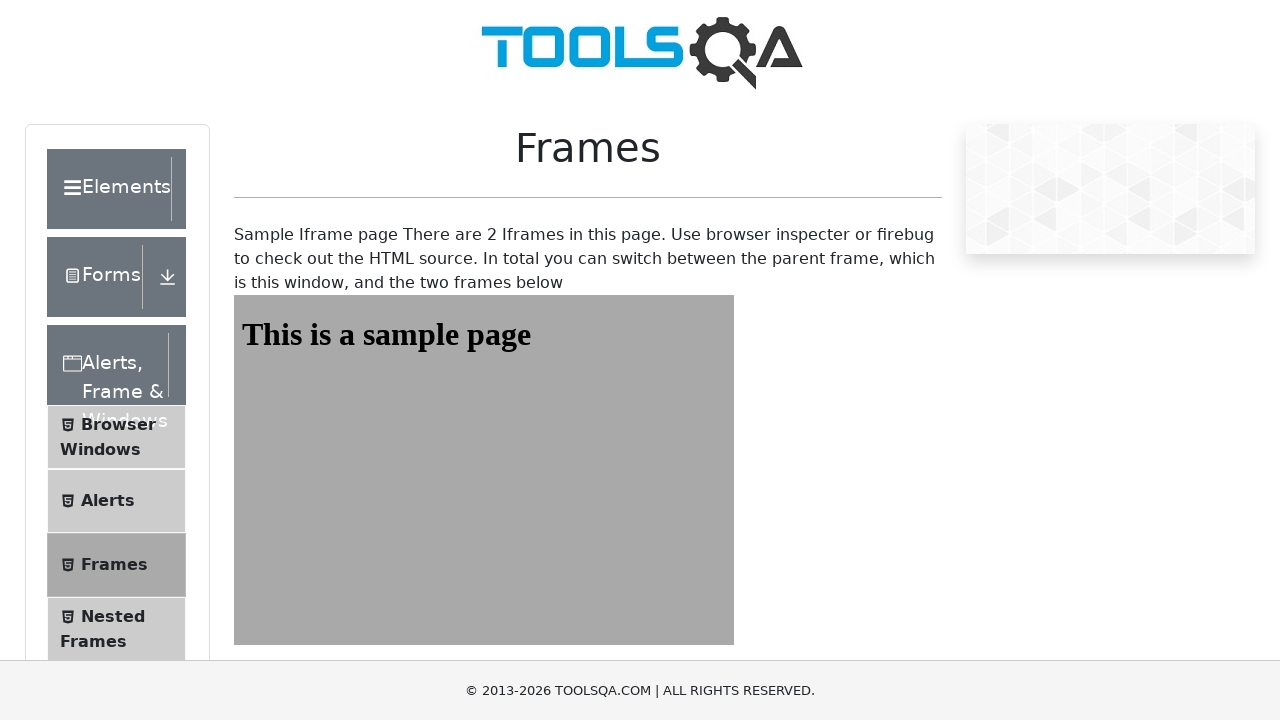

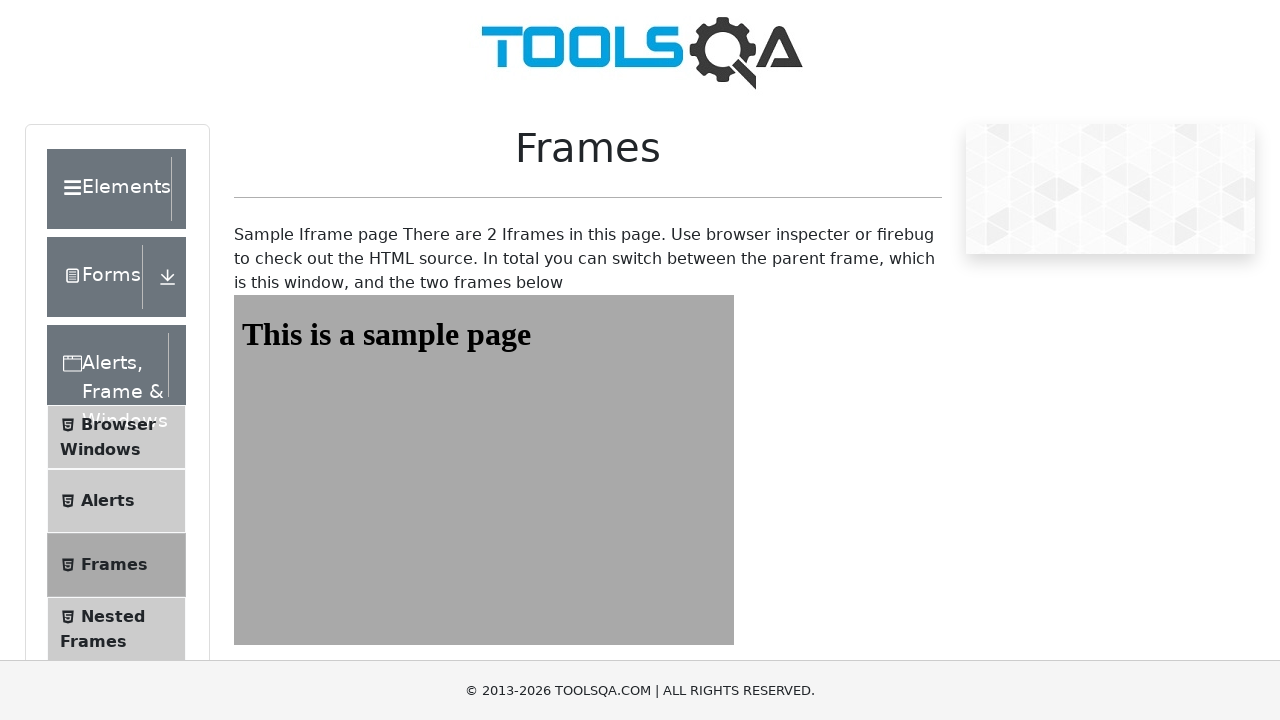